Tests JavaScript confirm dialog handling by entering a name in an input field, clicking a confirm button, and dismissing the confirm dialog that appears.

Starting URL: https://rahulshettyacademy.com/AutomationPractice/

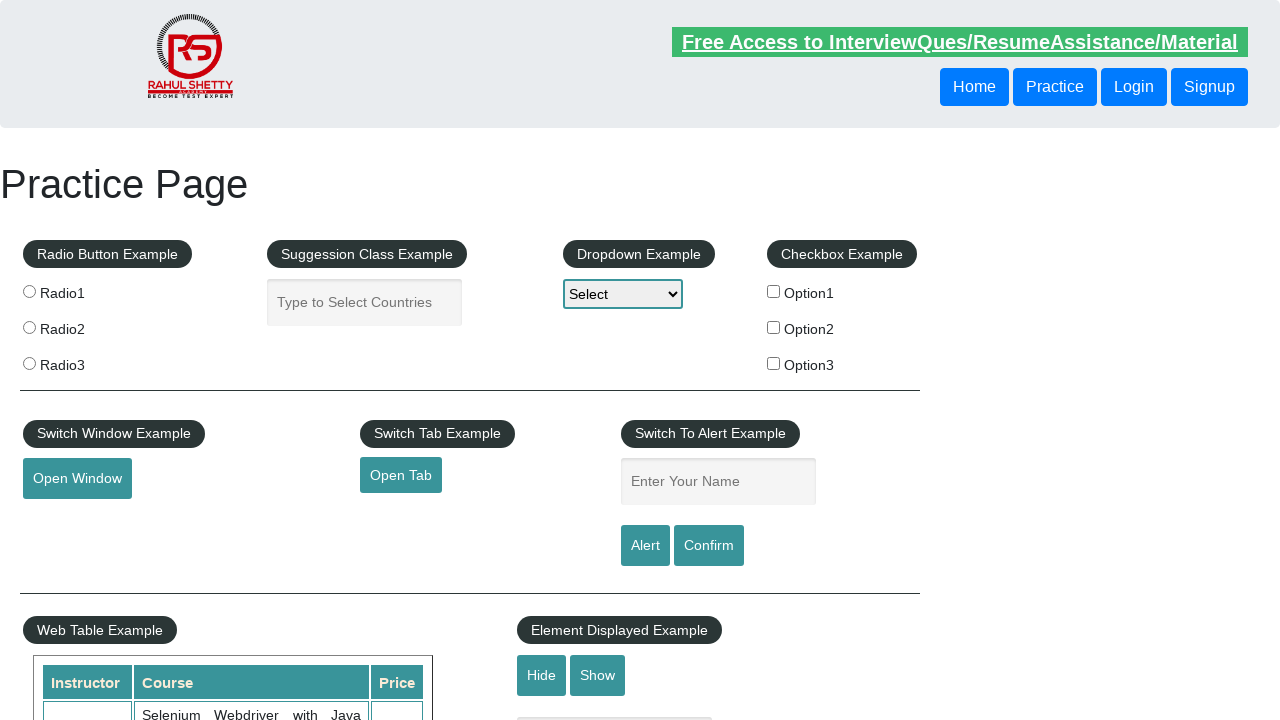

Entered 'Siva' in the name input field on #name
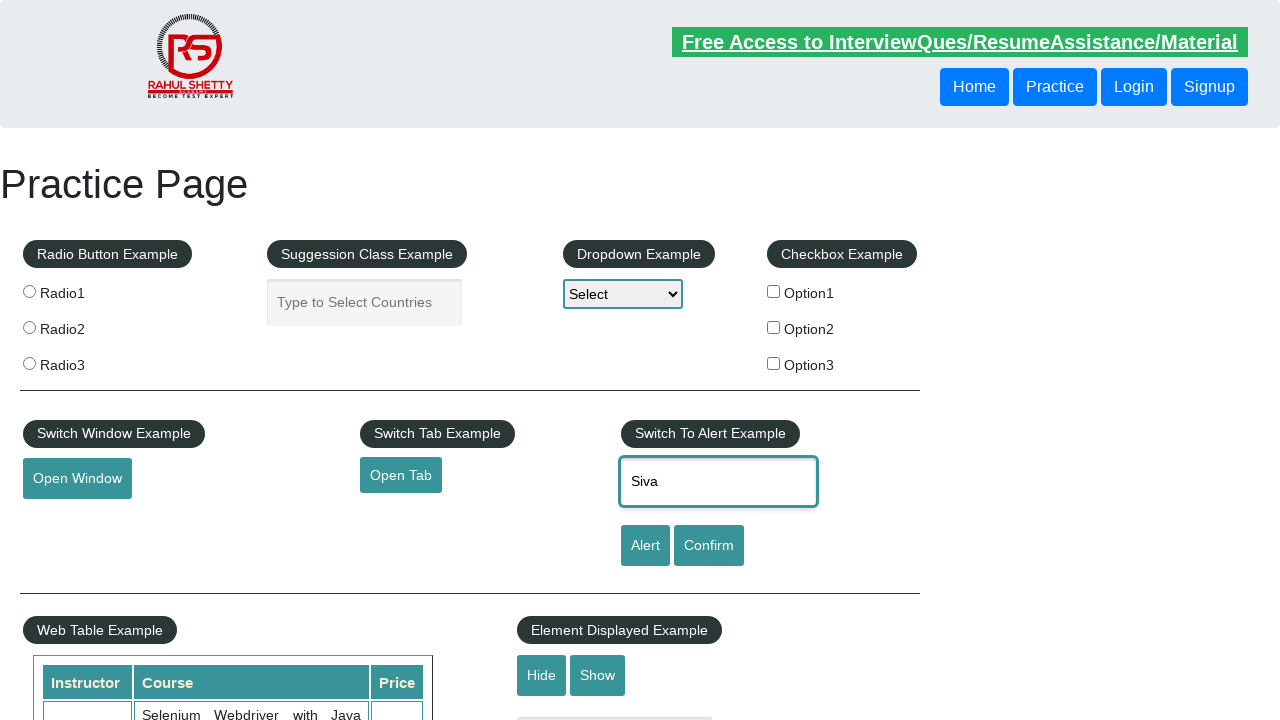

Set up dialog handler to dismiss confirm dialogs
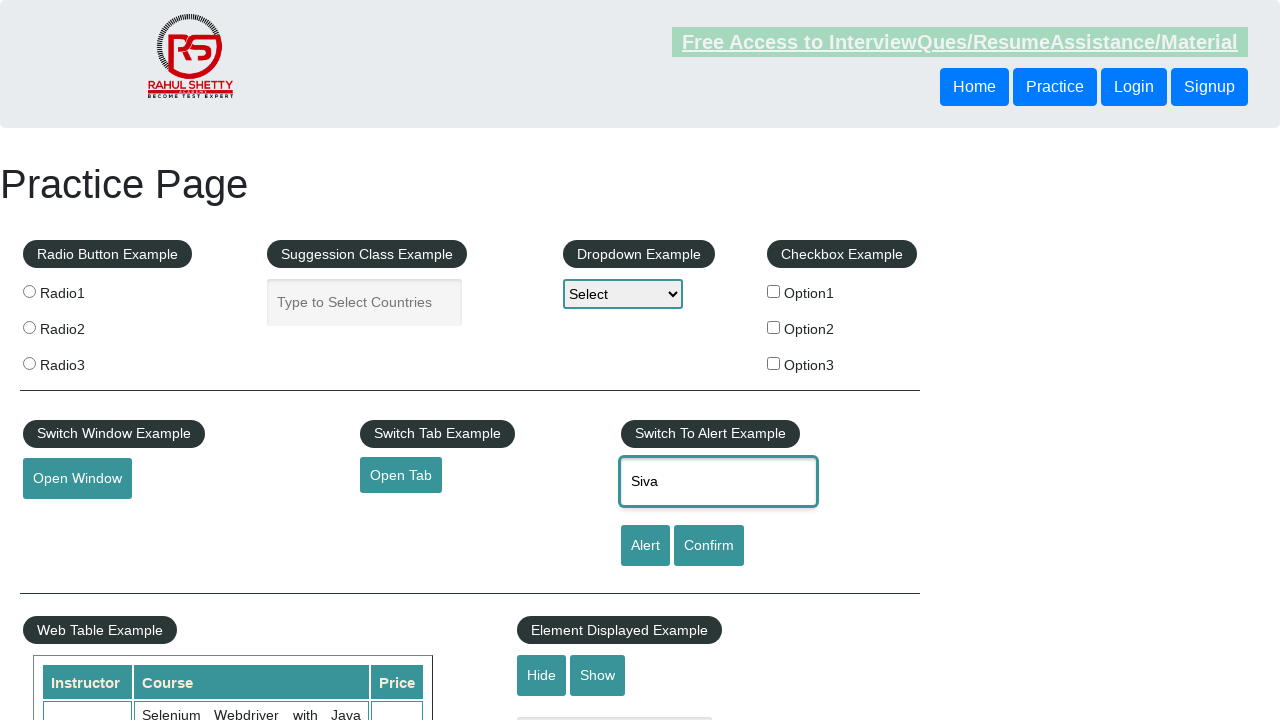

Clicked confirm button to trigger the confirm dialog at (709, 546) on #confirmbtn
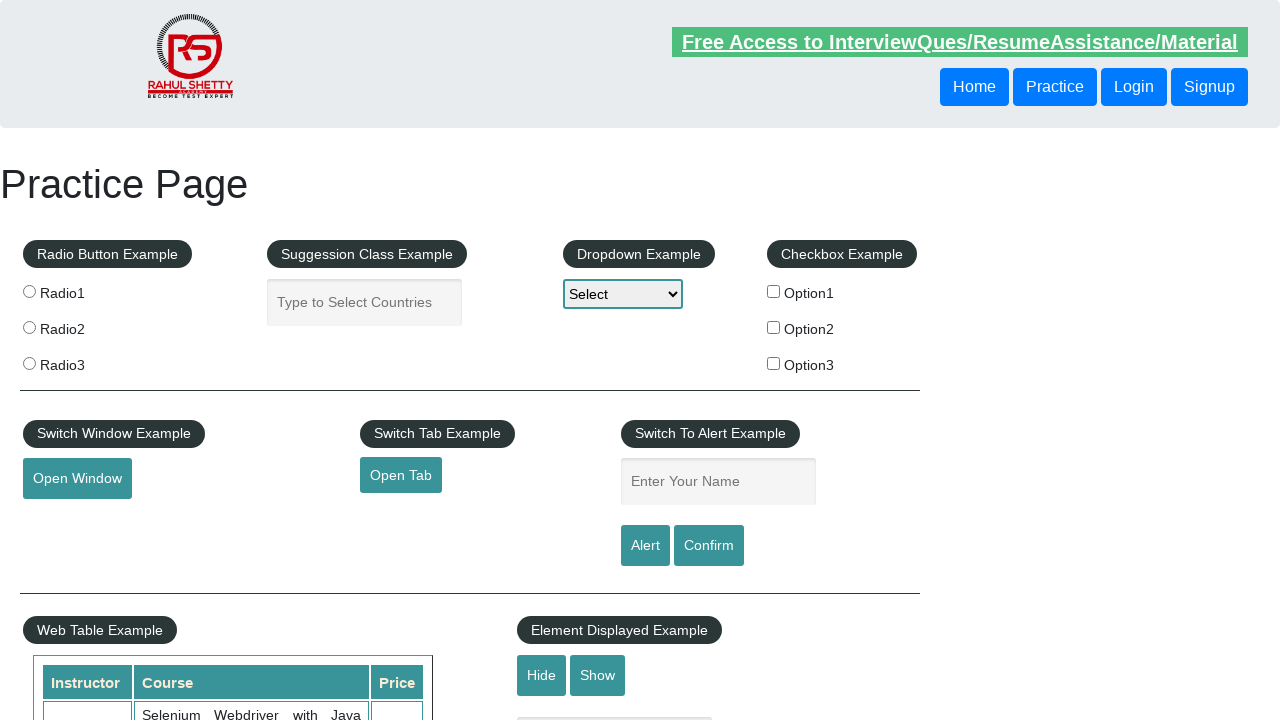

Waited for dialog to be handled
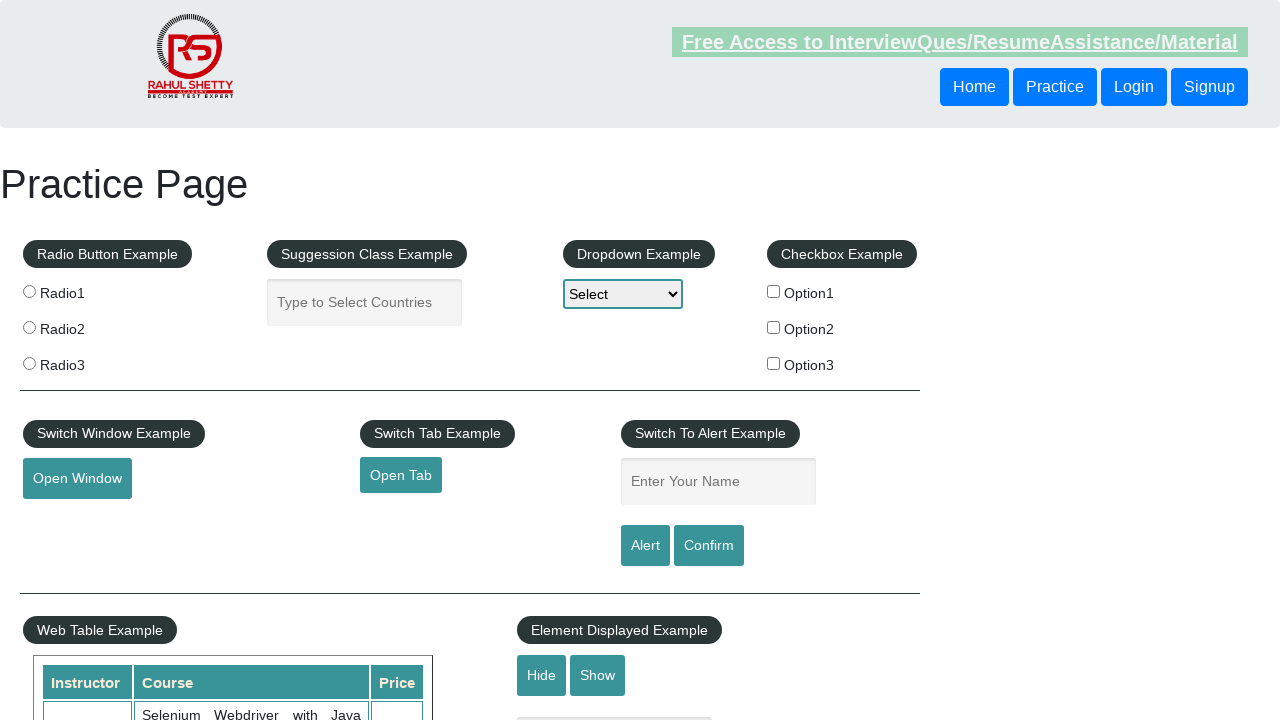

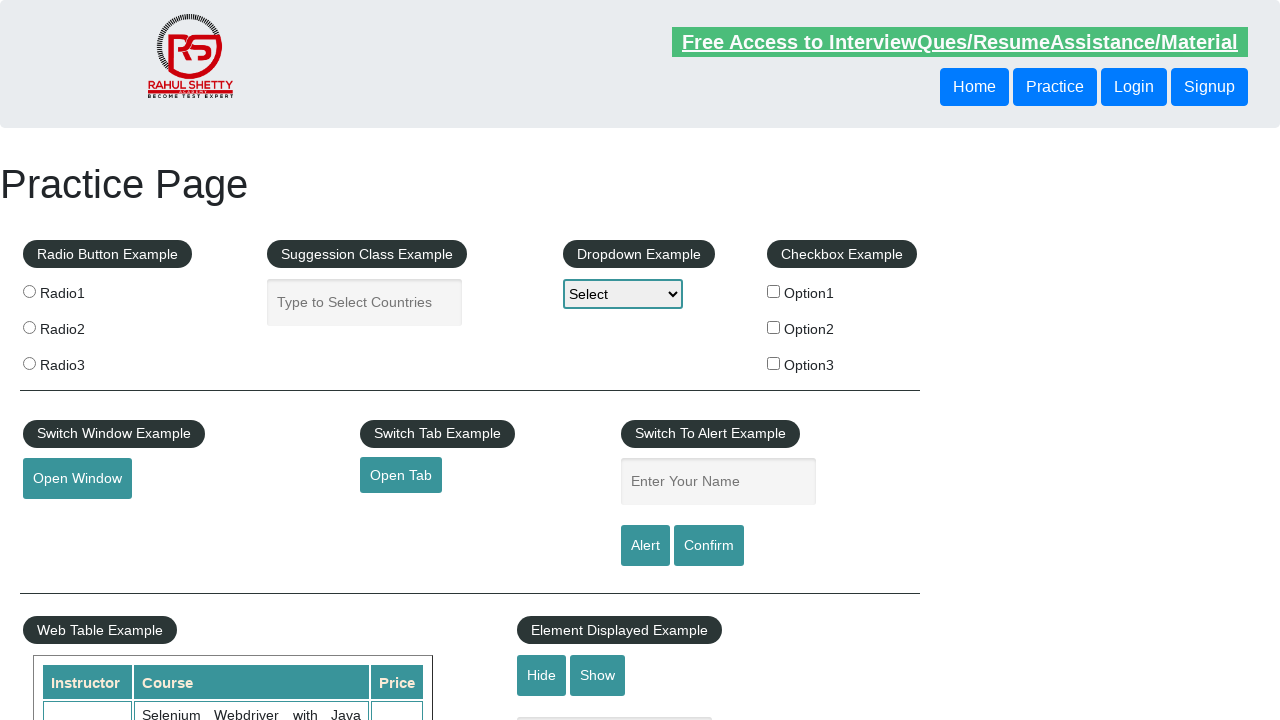